Tests navigation using link text by clicking on the "About" menu item and then clicking "About Selenium" to navigate to the About page on the Selenium website.

Starting URL: https://www.selenium.dev/

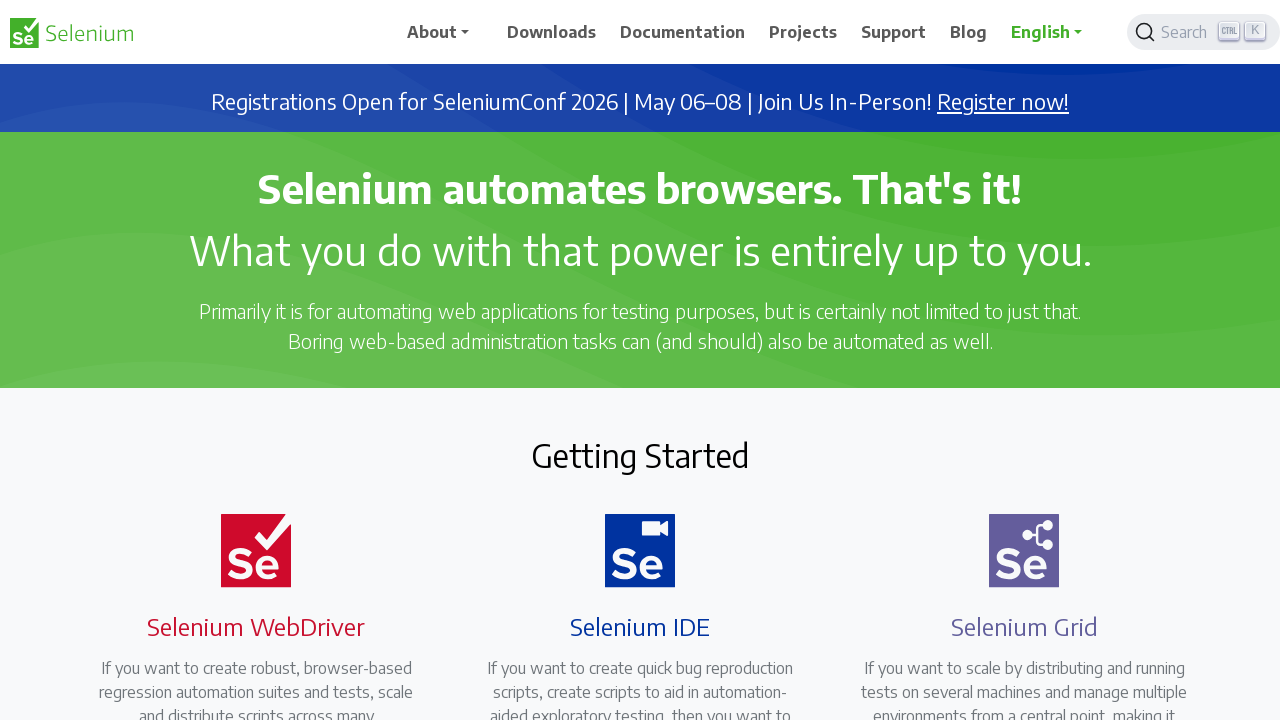

Clicked 'About' link in navigation menu at (445, 32) on a:text('About')
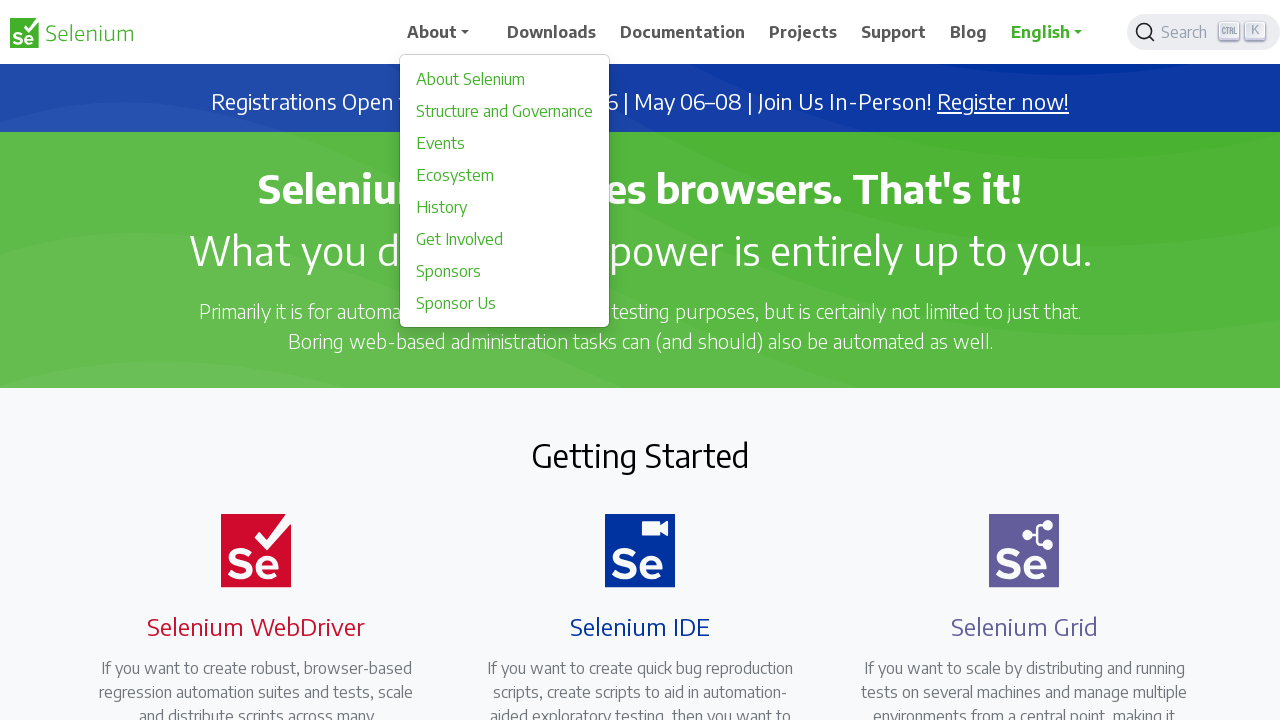

Waited for dropdown/submenu to appear
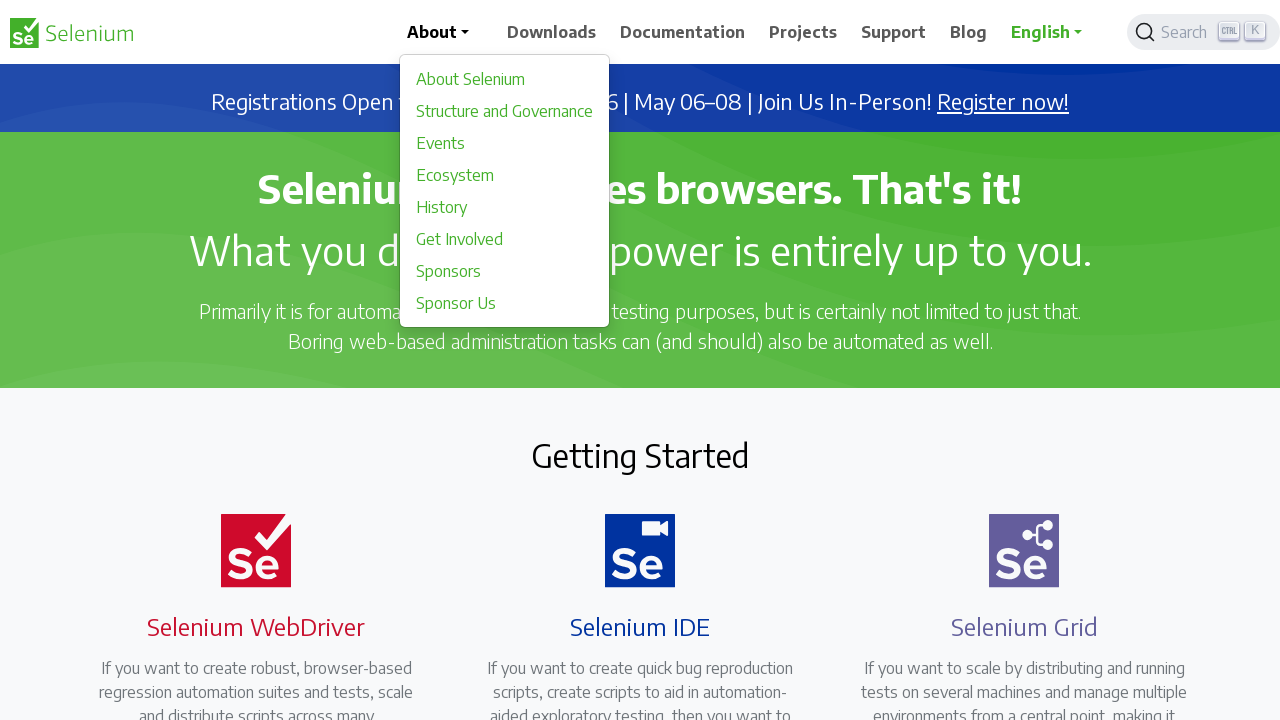

Clicked 'About Selenium' link to navigate to About page at (505, 79) on a:text('About Selenium')
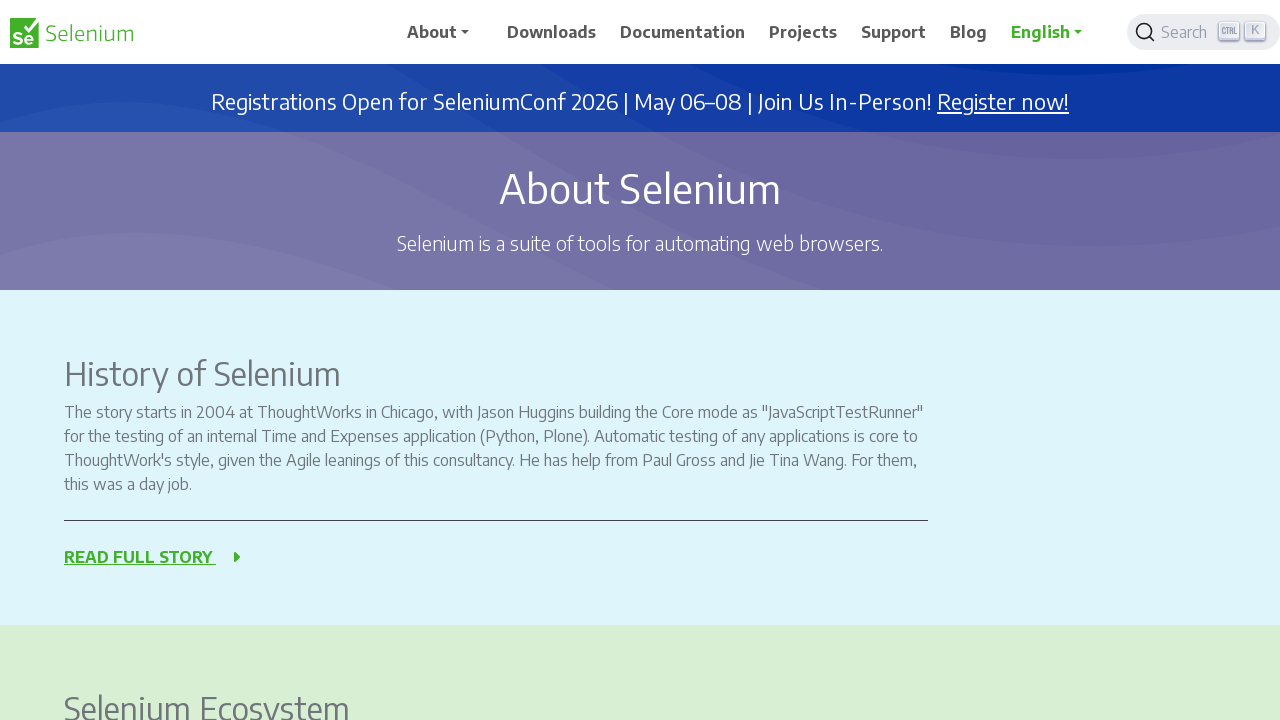

Navigation to About page completed
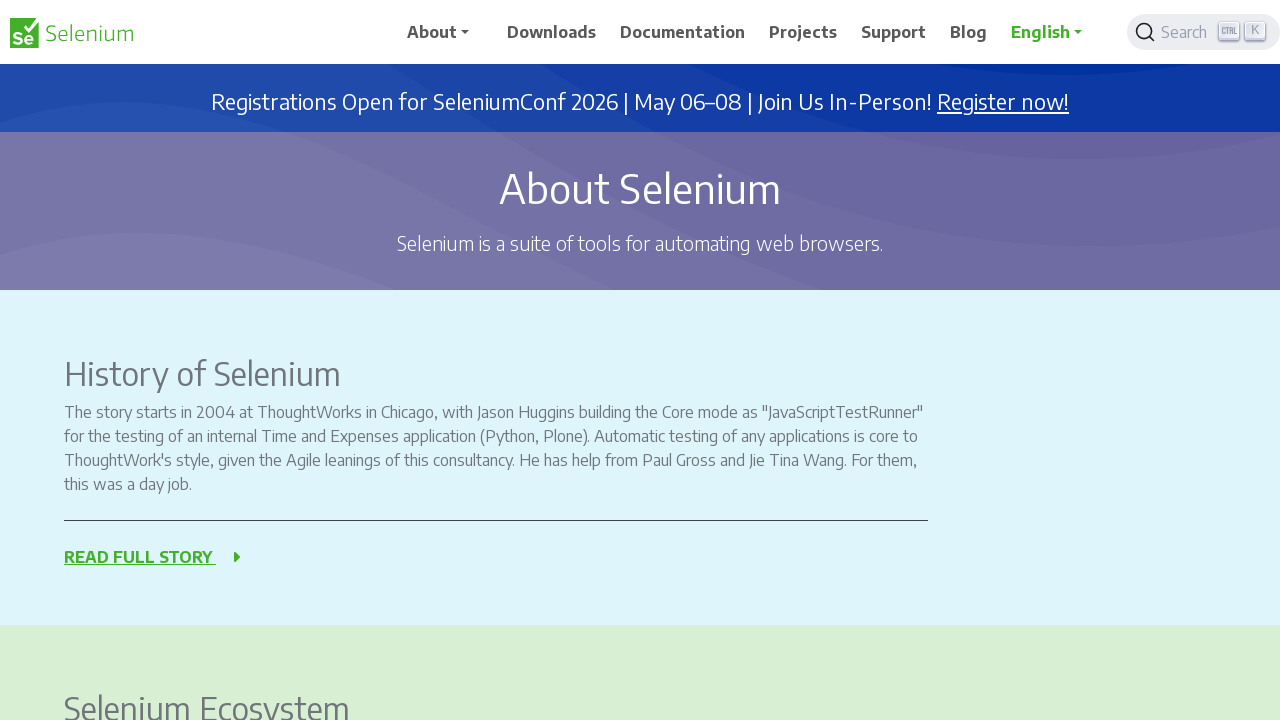

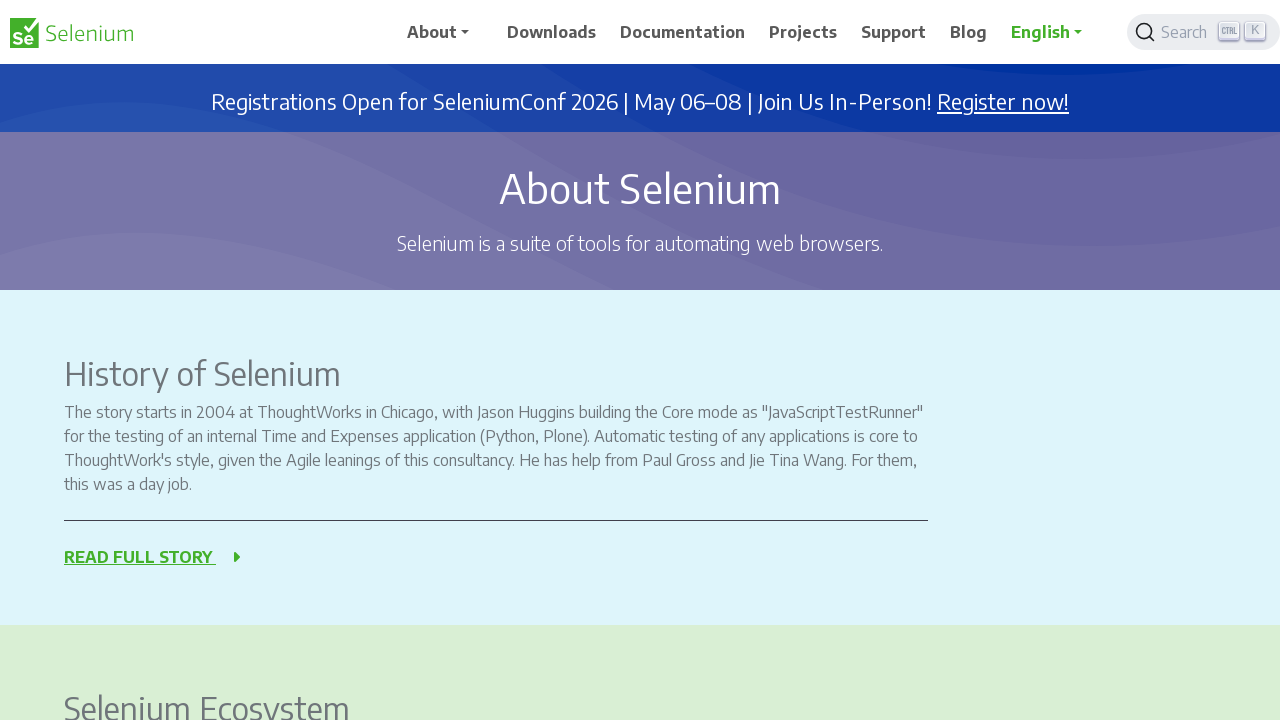